Tests displaying all todo items using the All filter after applying other filters

Starting URL: https://demo.playwright.dev/todomvc

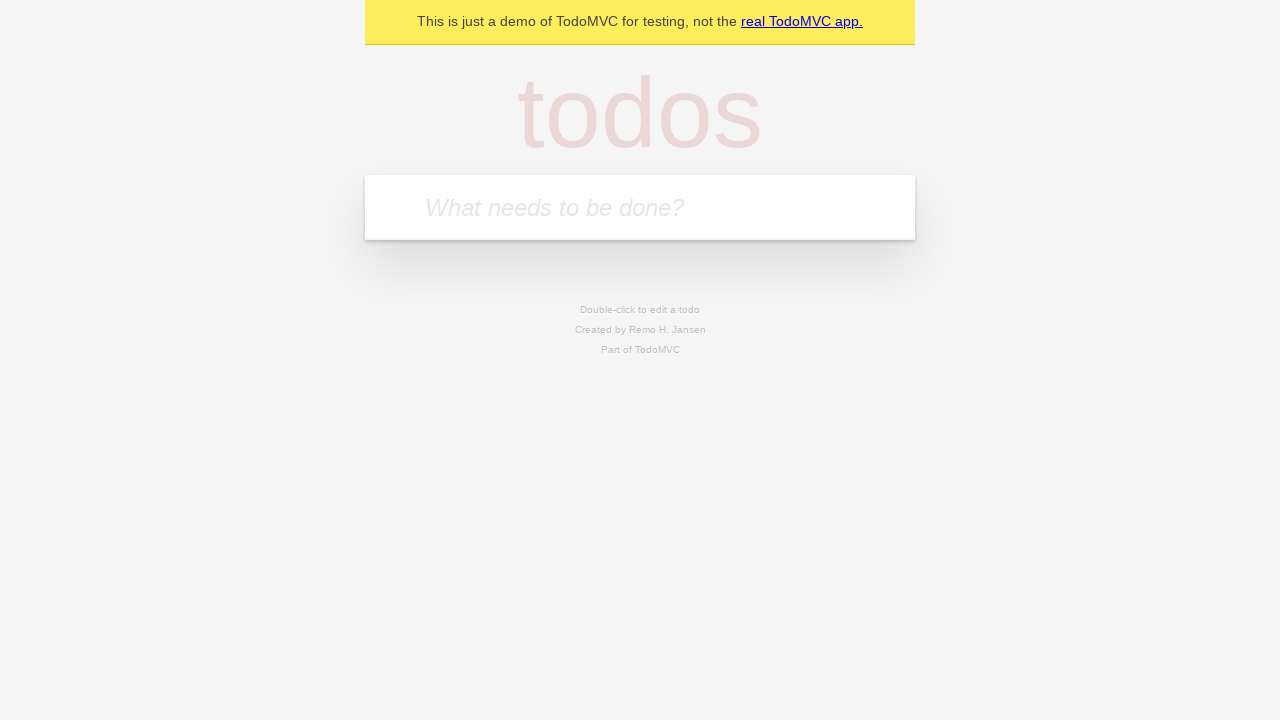

Filled todo input with 'buy some cheese' on internal:attr=[placeholder="What needs to be done?"i]
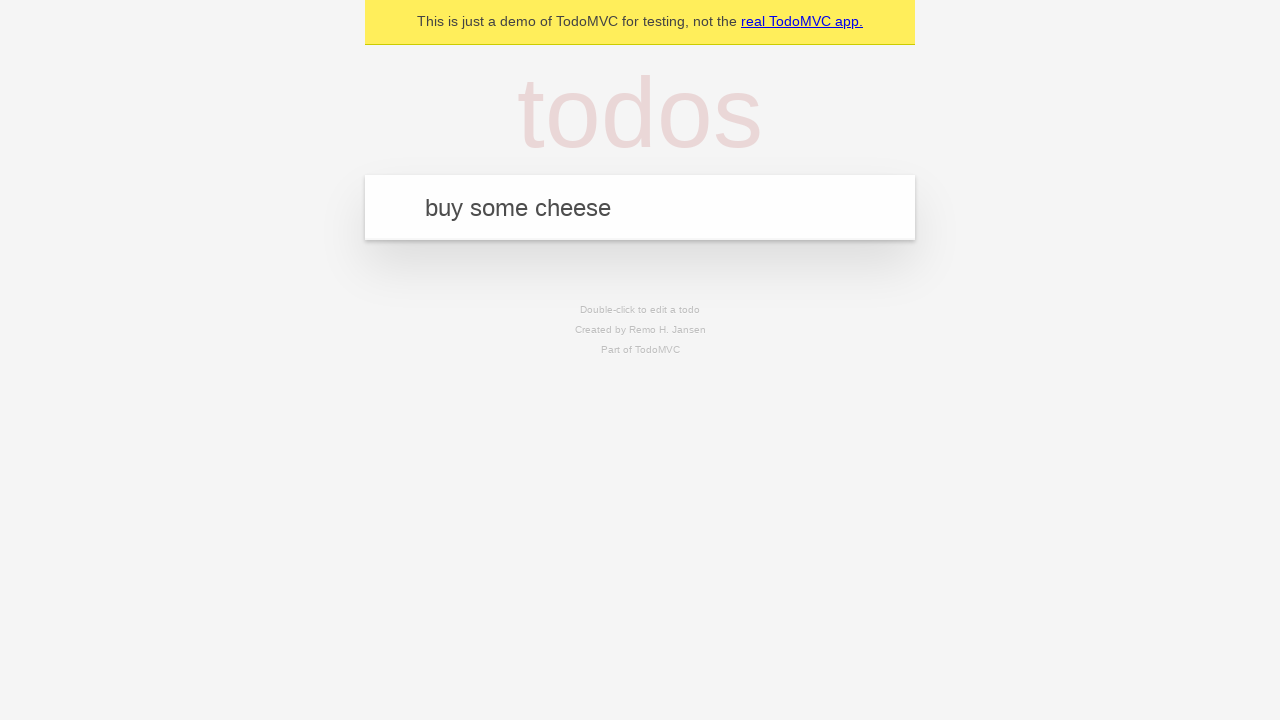

Pressed Enter to create first todo item on internal:attr=[placeholder="What needs to be done?"i]
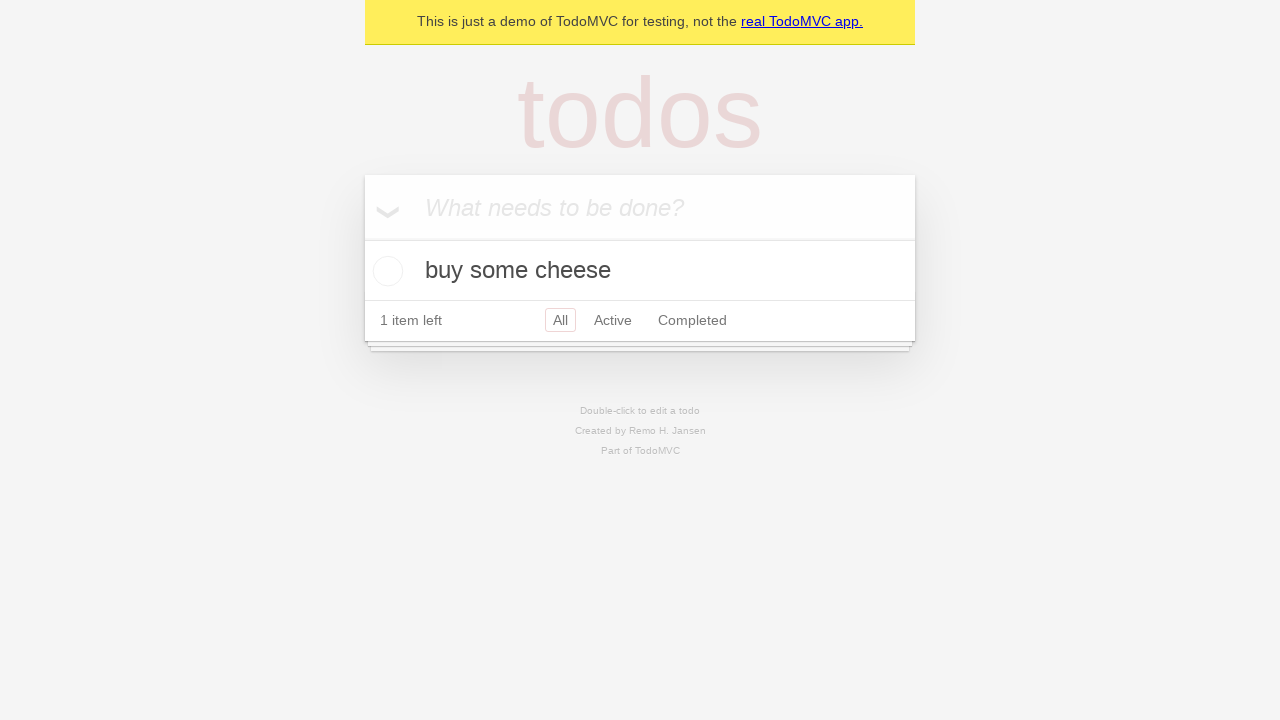

Filled todo input with 'feed the cat' on internal:attr=[placeholder="What needs to be done?"i]
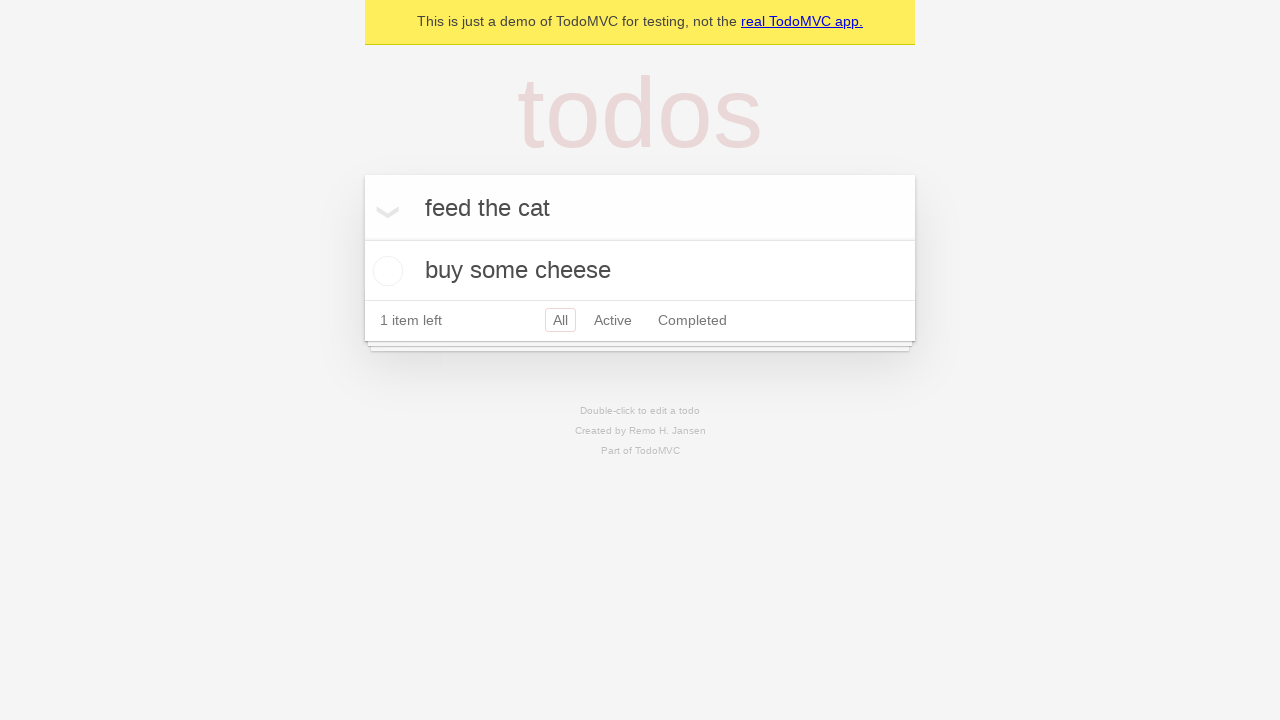

Pressed Enter to create second todo item on internal:attr=[placeholder="What needs to be done?"i]
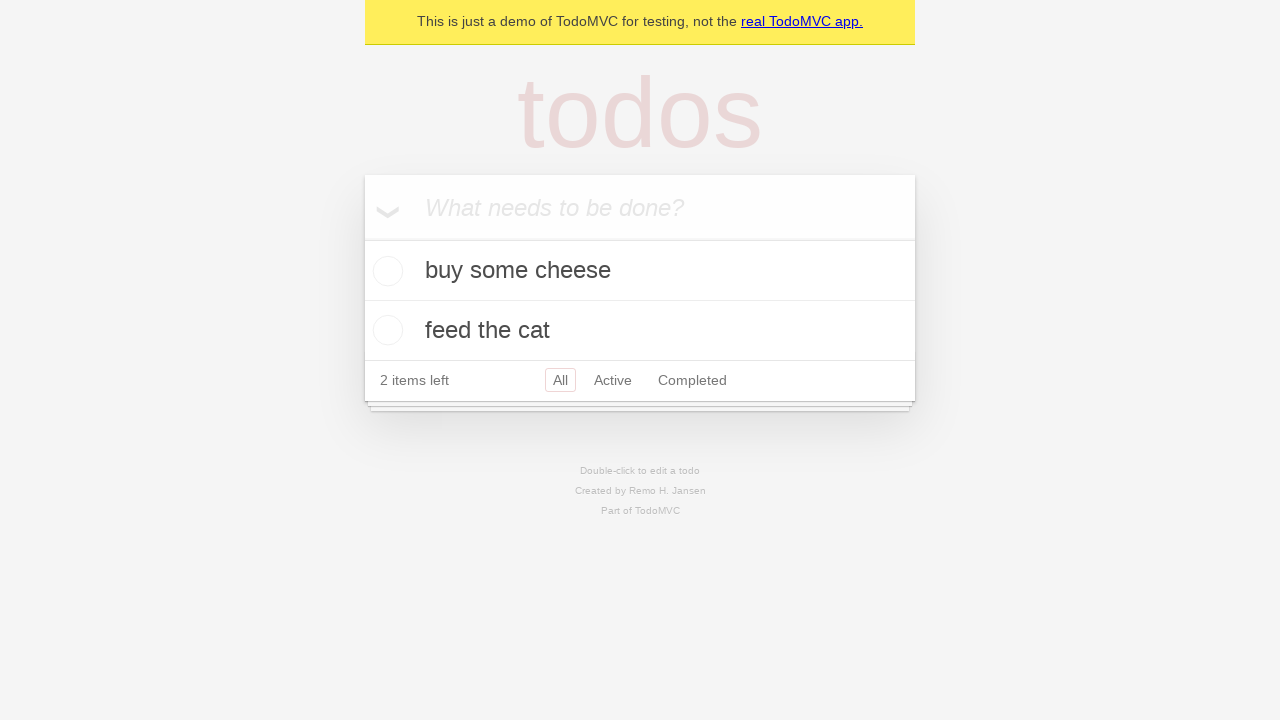

Filled todo input with 'book a doctors appointment' on internal:attr=[placeholder="What needs to be done?"i]
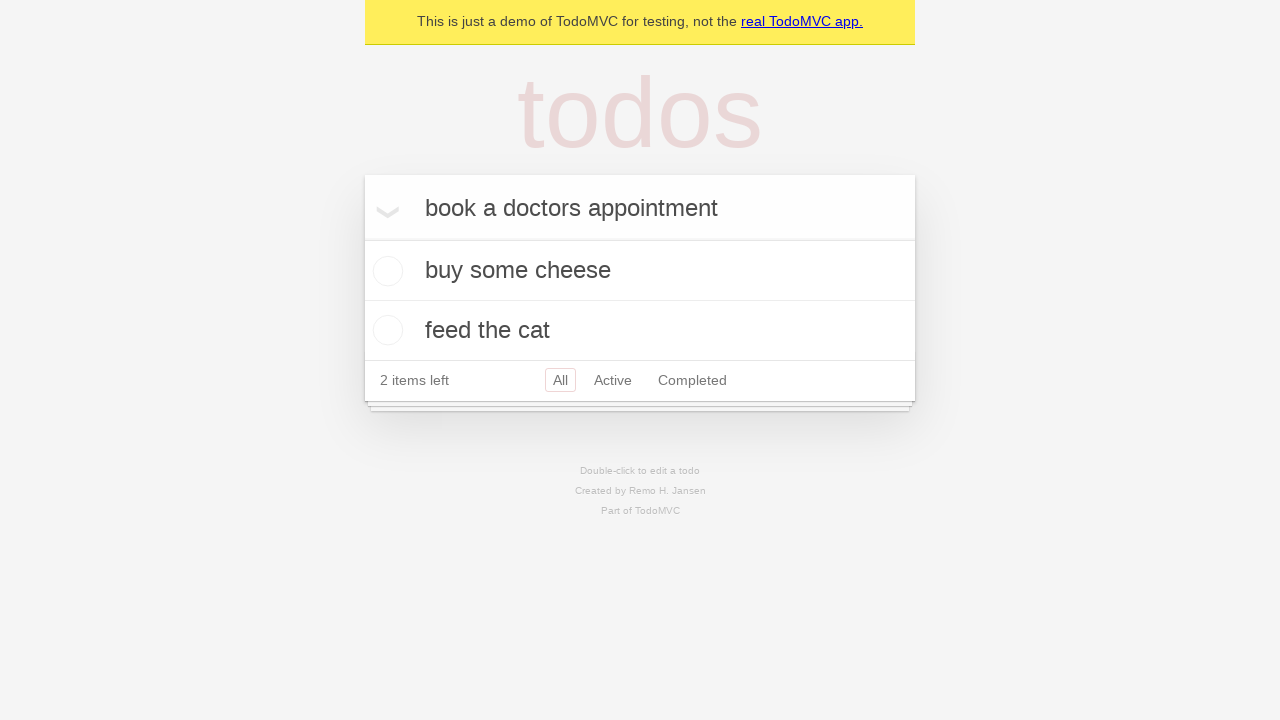

Pressed Enter to create third todo item on internal:attr=[placeholder="What needs to be done?"i]
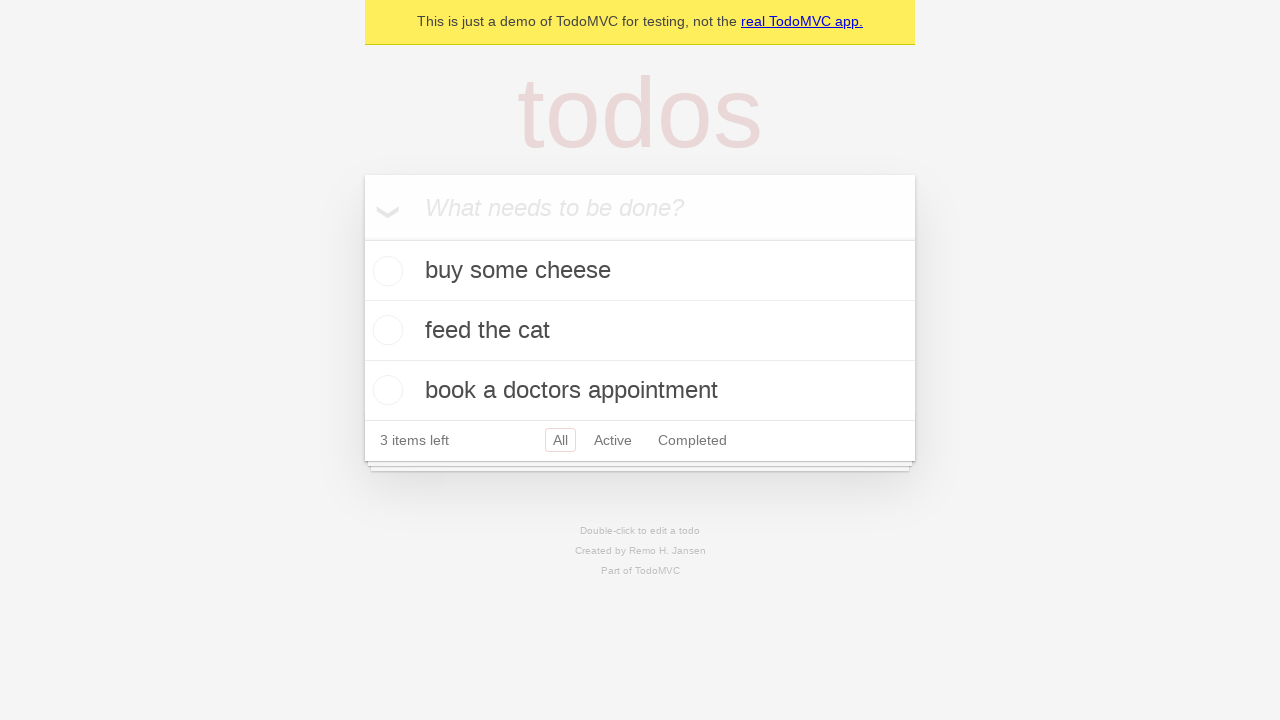

Checked the second todo item checkbox at (385, 330) on internal:testid=[data-testid="todo-item"s] >> nth=1 >> internal:role=checkbox
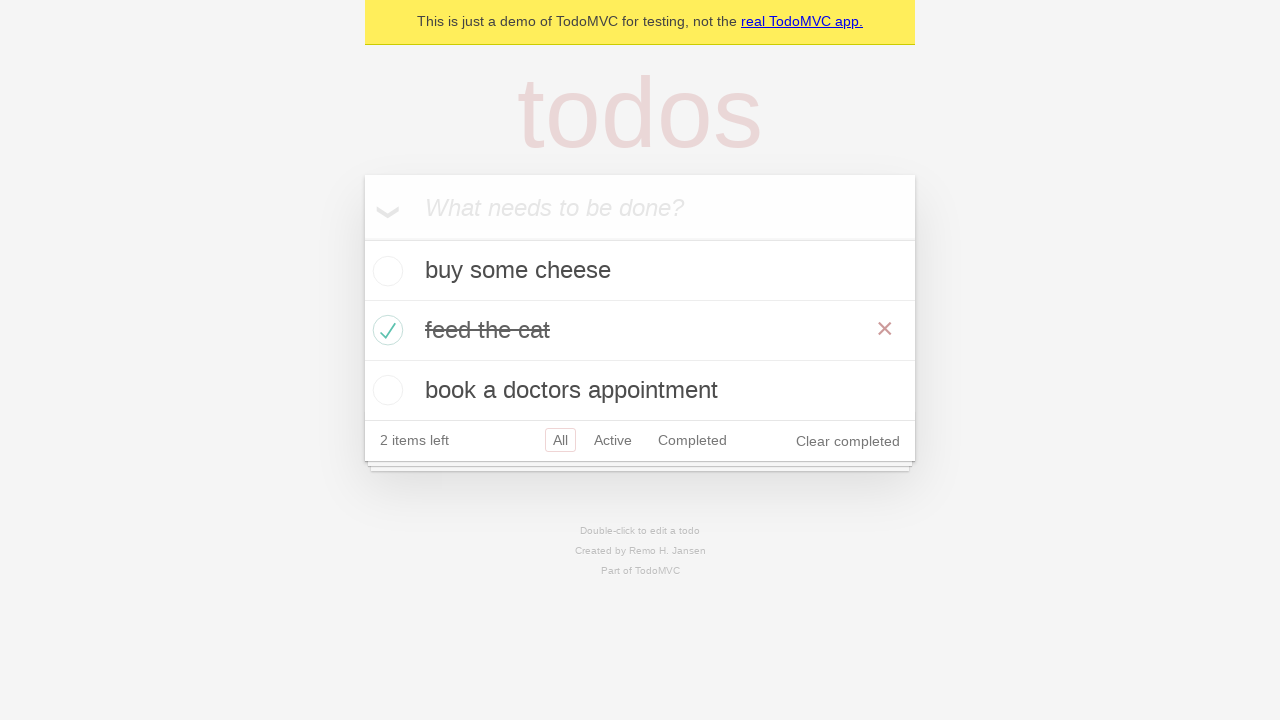

Clicked Active filter at (613, 440) on internal:role=link[name="Active"i]
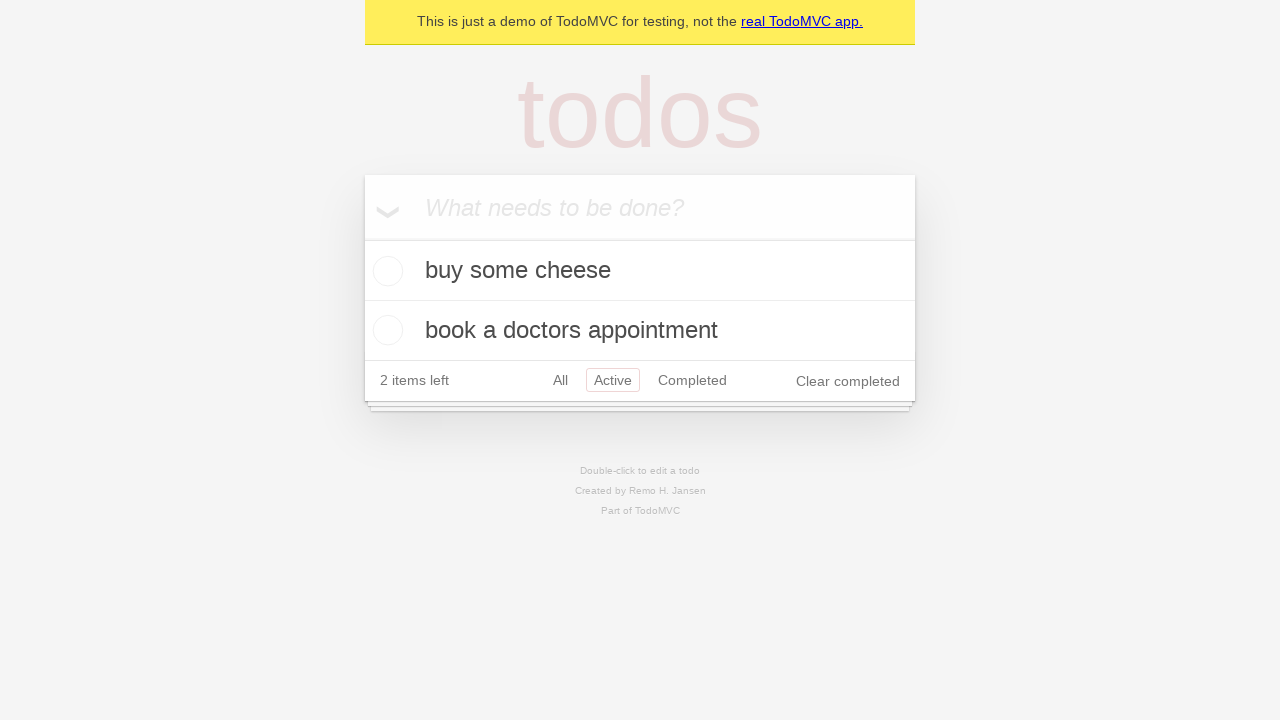

Clicked Completed filter at (692, 380) on internal:role=link[name="Completed"i]
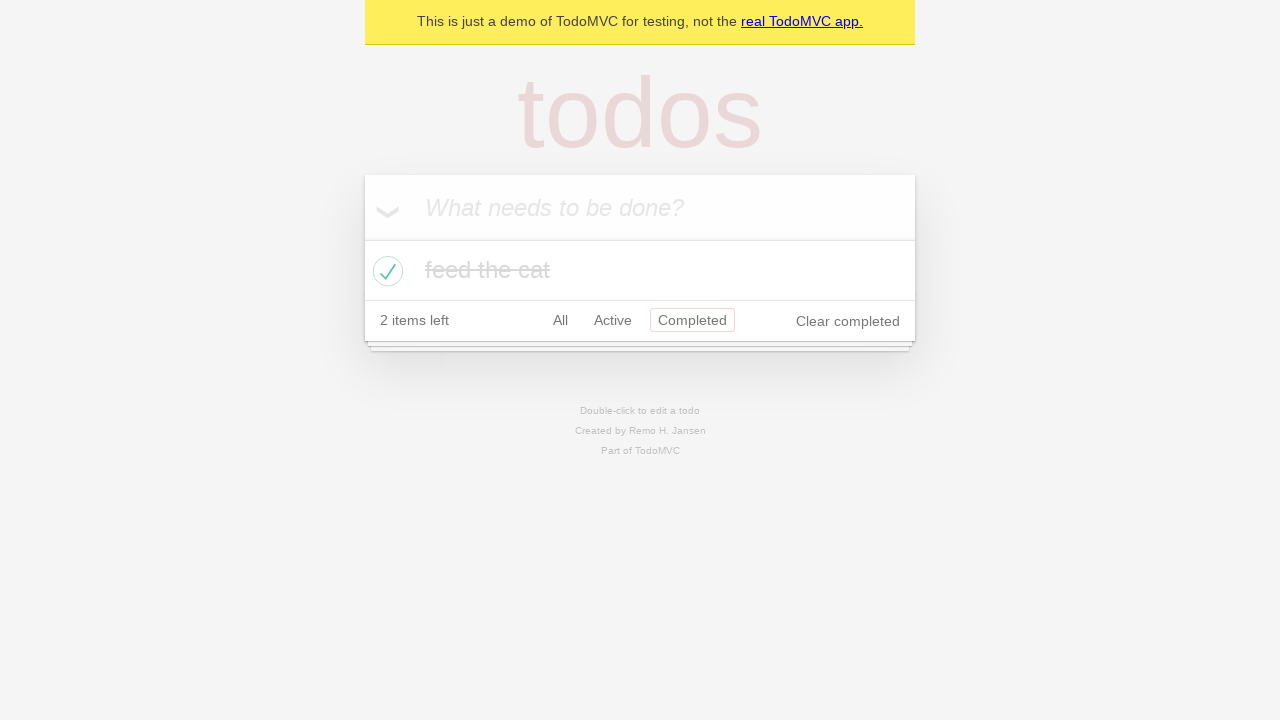

Clicked All filter to display all items at (560, 320) on internal:role=link[name="All"i]
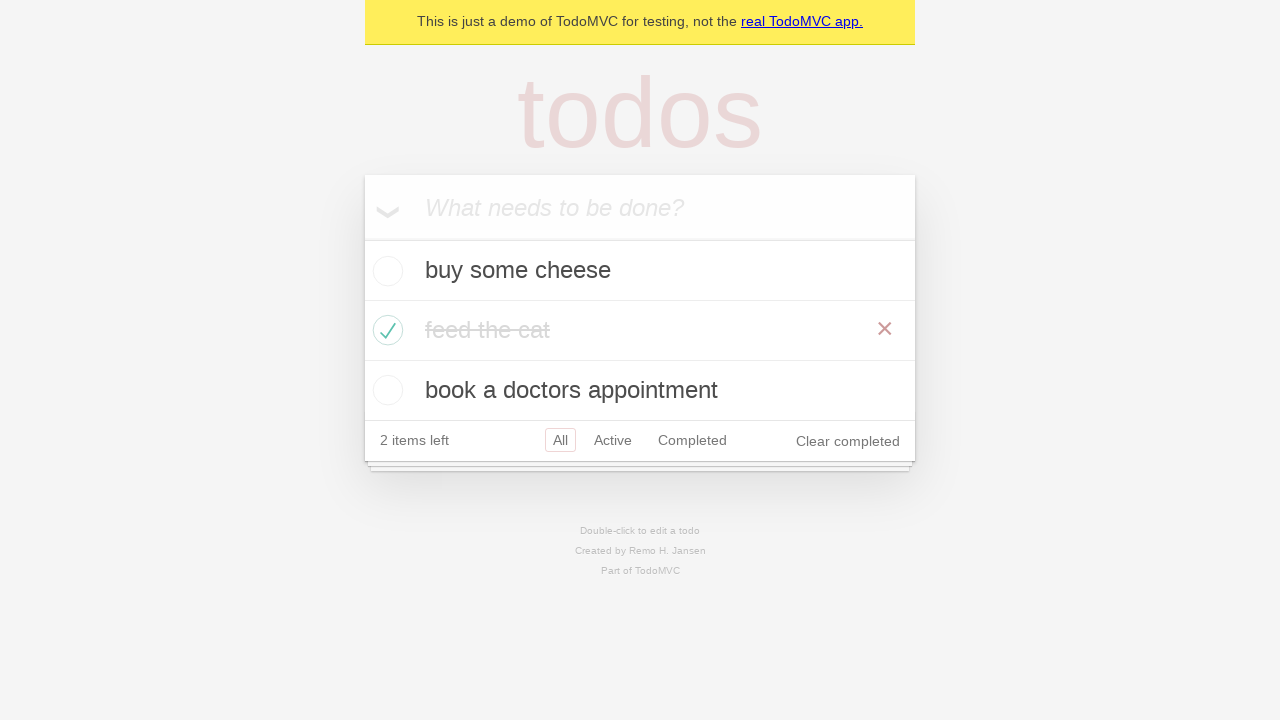

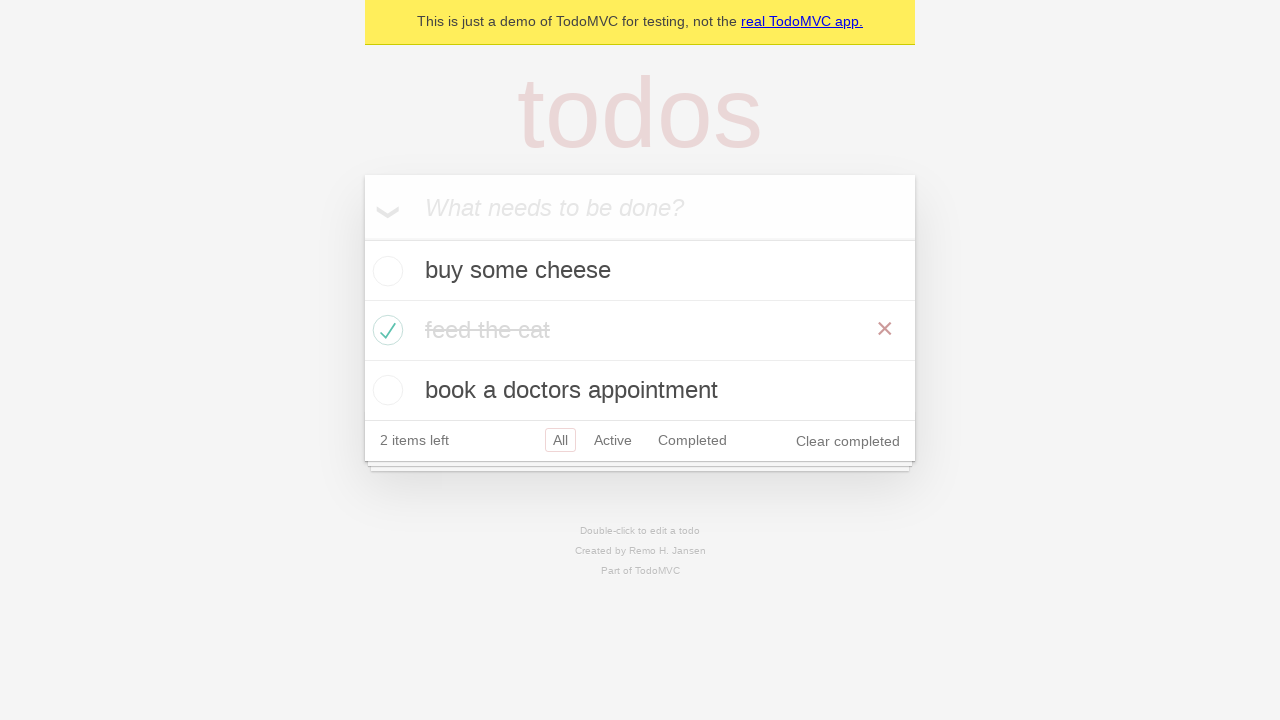